Tests that clicking the Email column header sorts the text values in ascending order

Starting URL: http://the-internet.herokuapp.com/tables

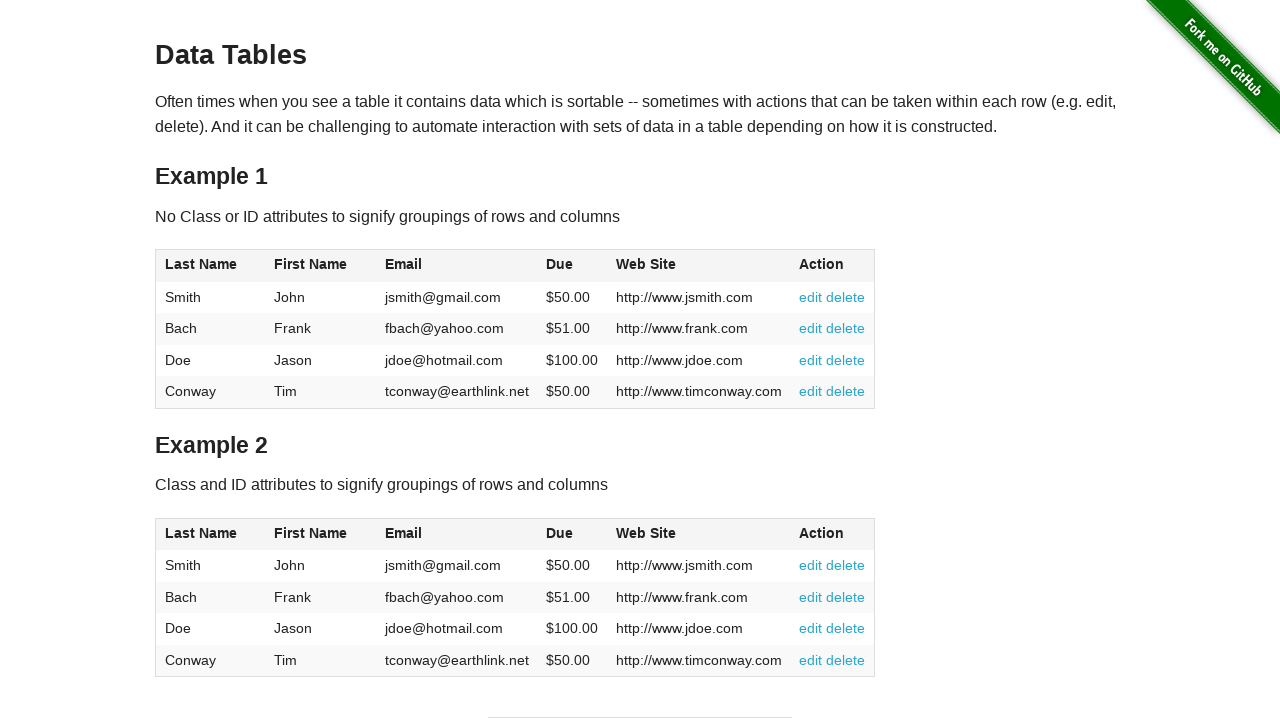

Clicked Email column header to sort in ascending order at (457, 266) on #table1 thead tr th:nth-of-type(3)
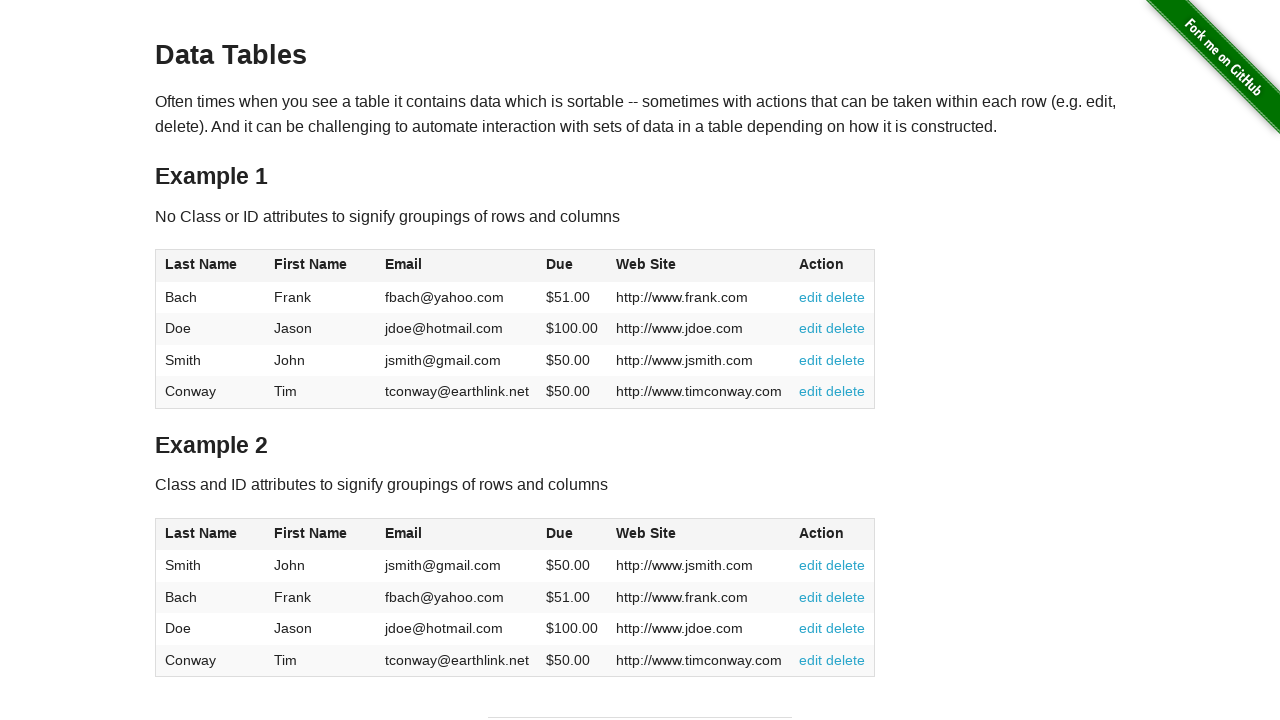

Email column values loaded after sort
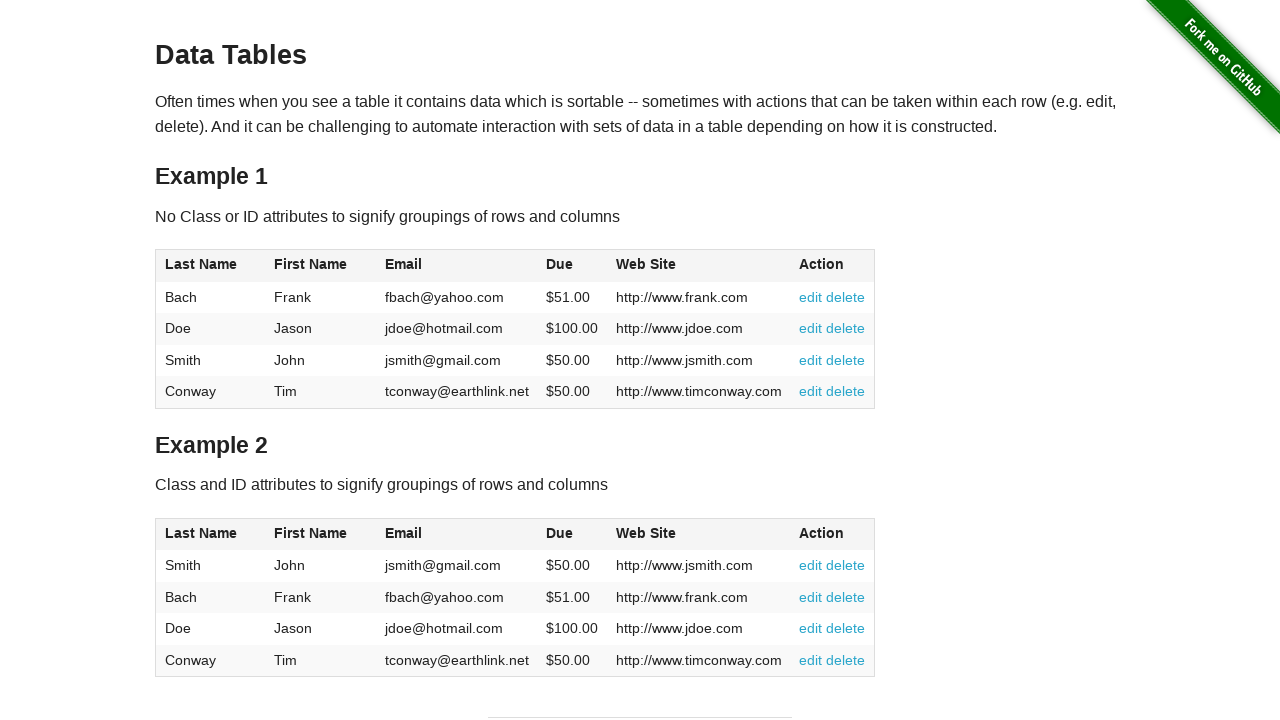

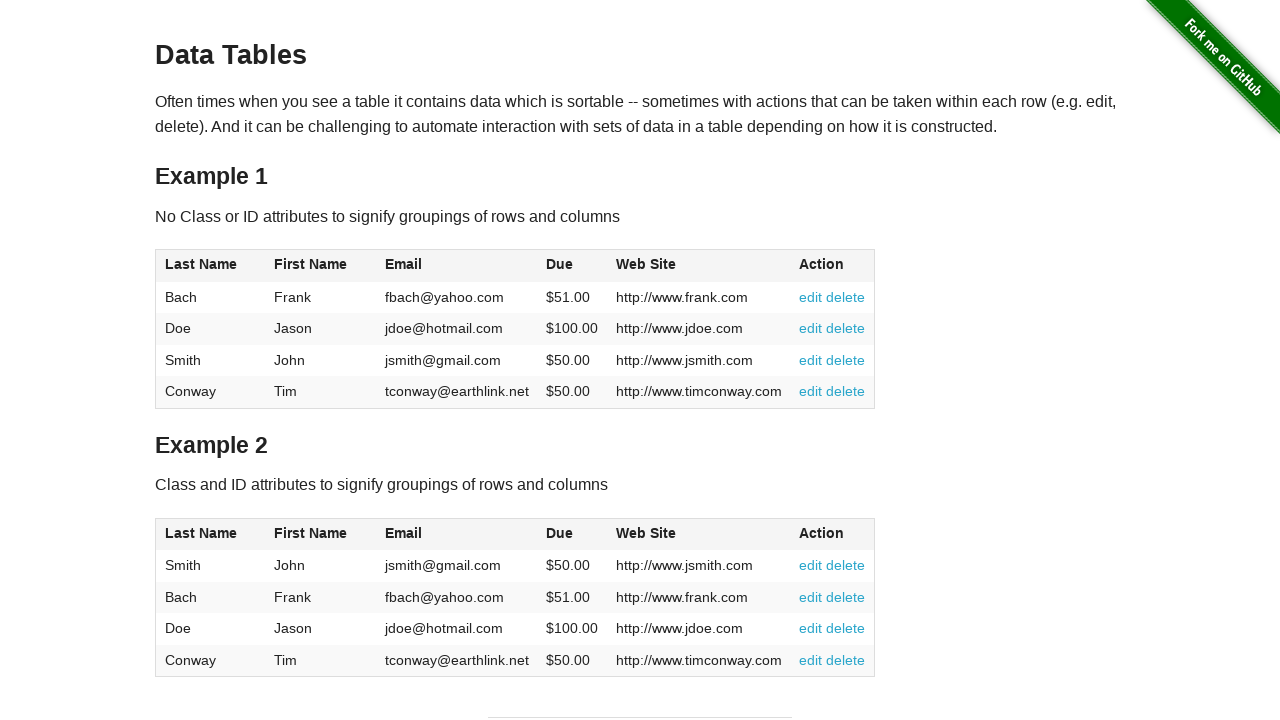